Navigates to GoDaddy homepage and verifies the current URL

Starting URL: https://www.godaddy.com/

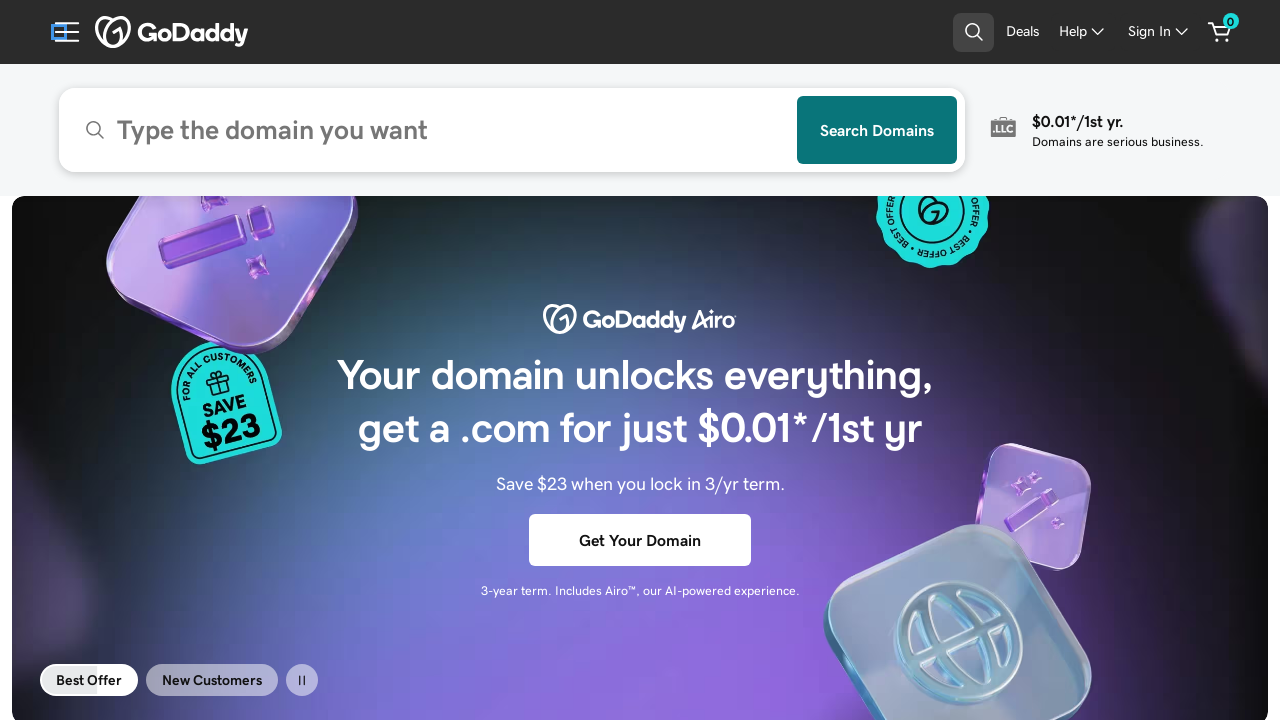

Waited for GoDaddy homepage to load (domcontentloaded)
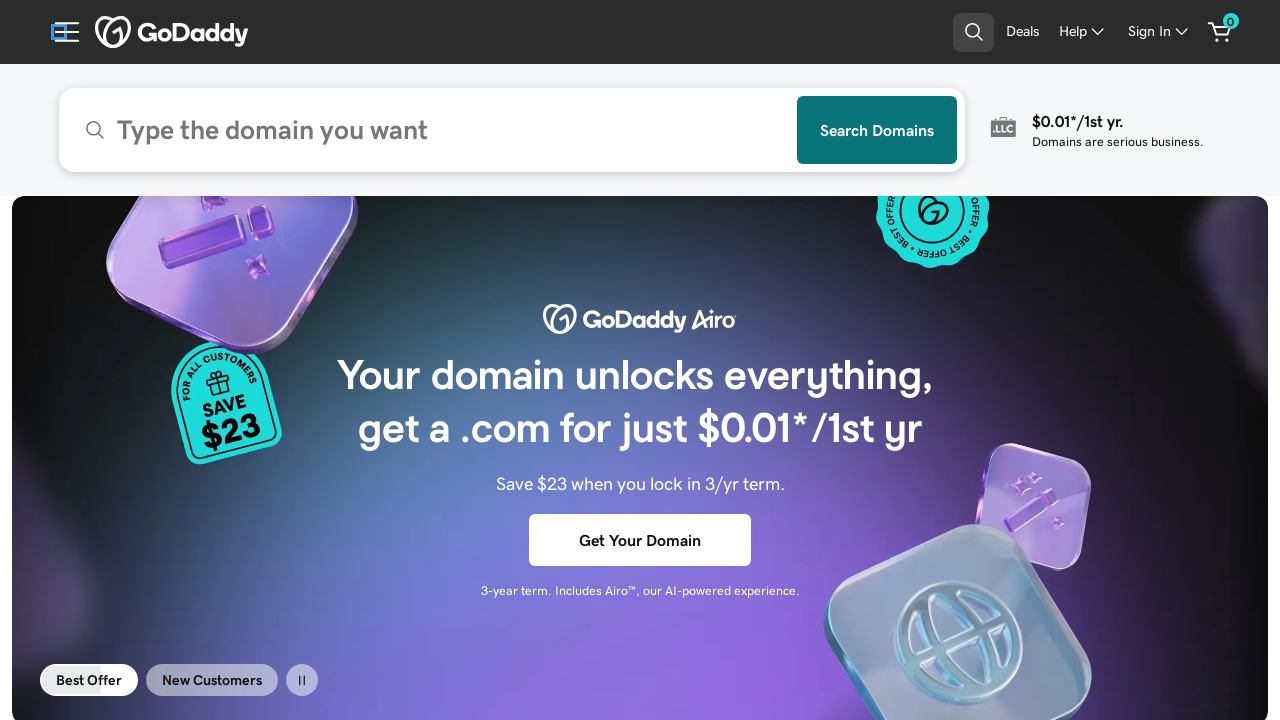

Verified current URL contains godaddy.com
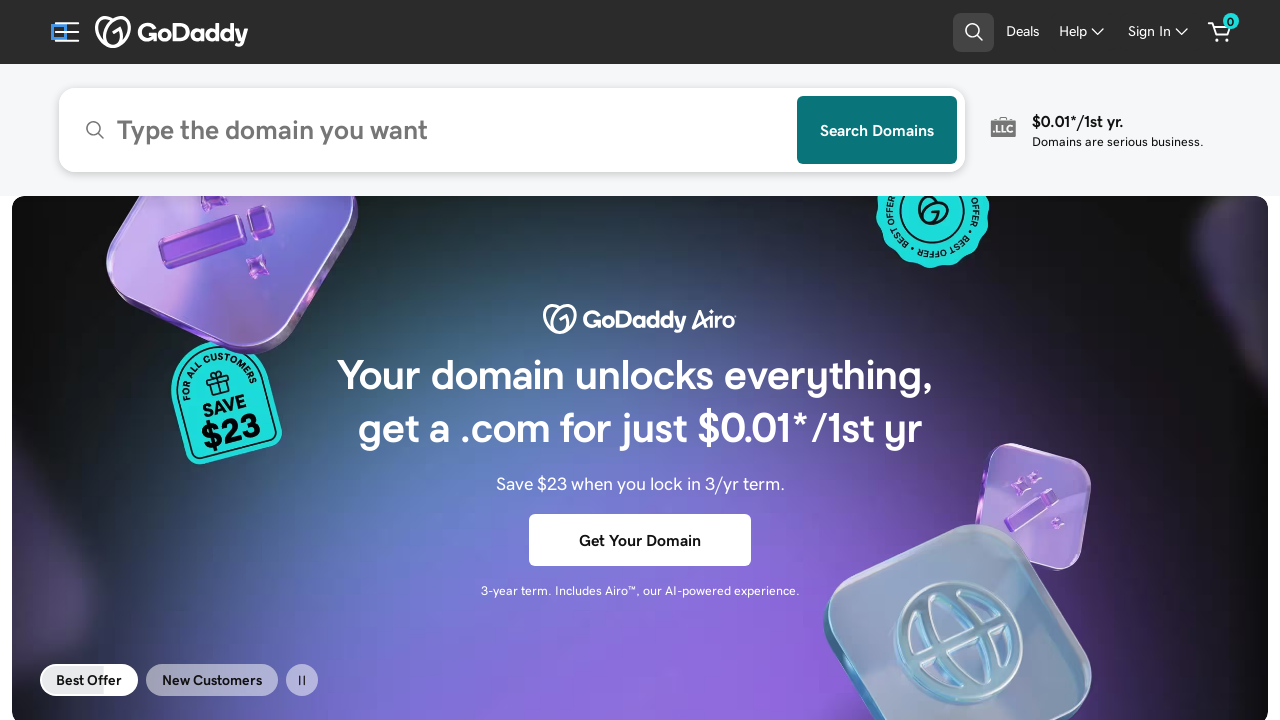

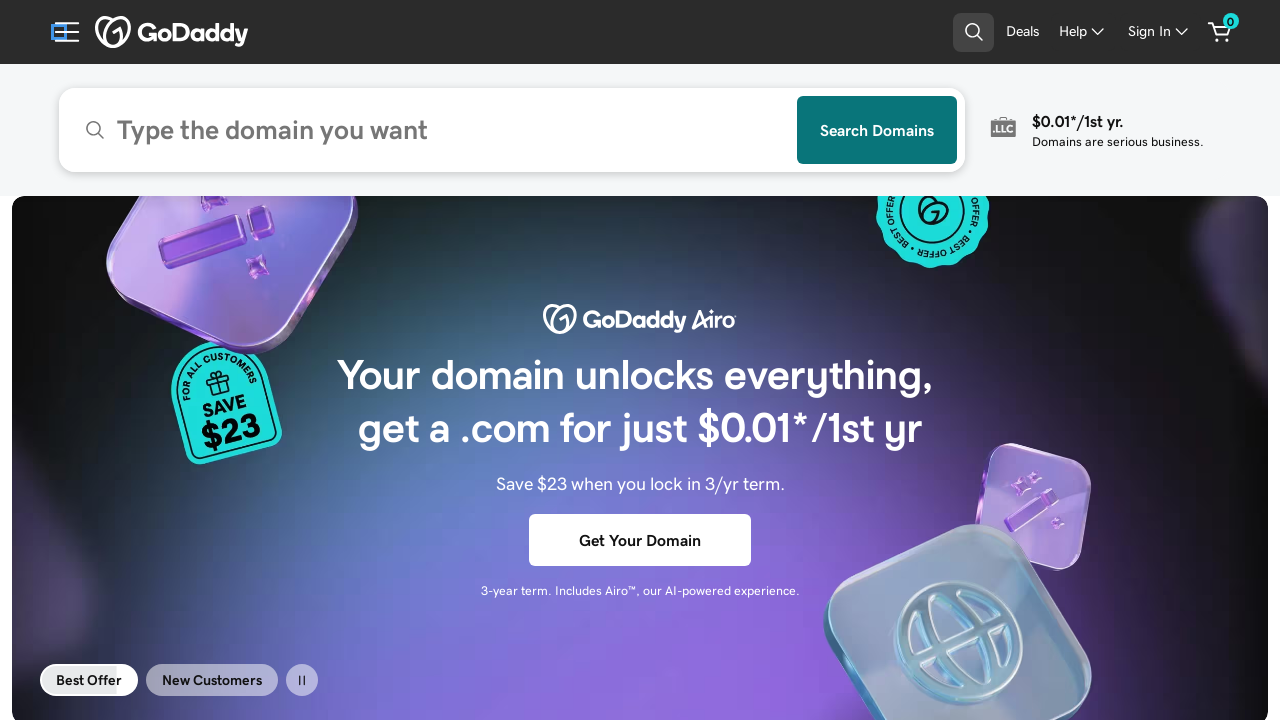